Tests form validation by entering a 25-digit number in the phone number field.

Starting URL: https://elenta.lt/patalpinti/ivesti-informacija?categoryId=AutoMoto_Automobiliai&actionId=Siulo&returnurl=%2F

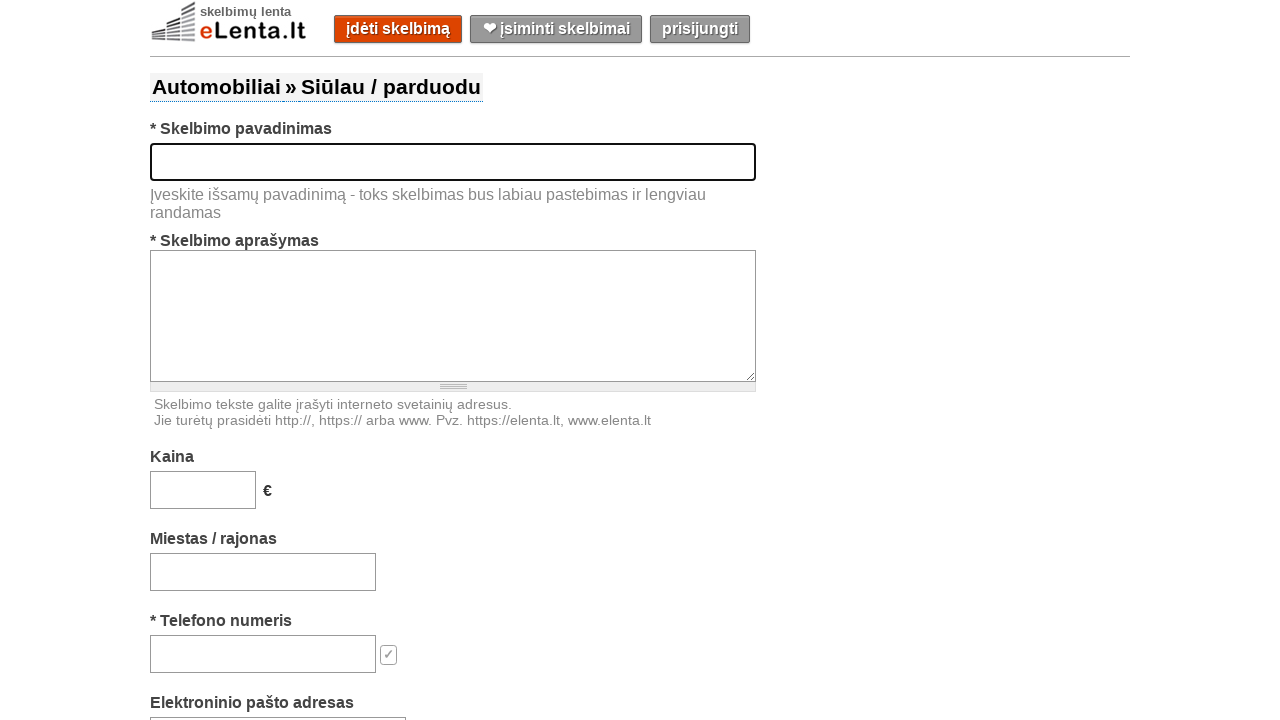

Filled title field with 'Used Lada with golden rims' on #title
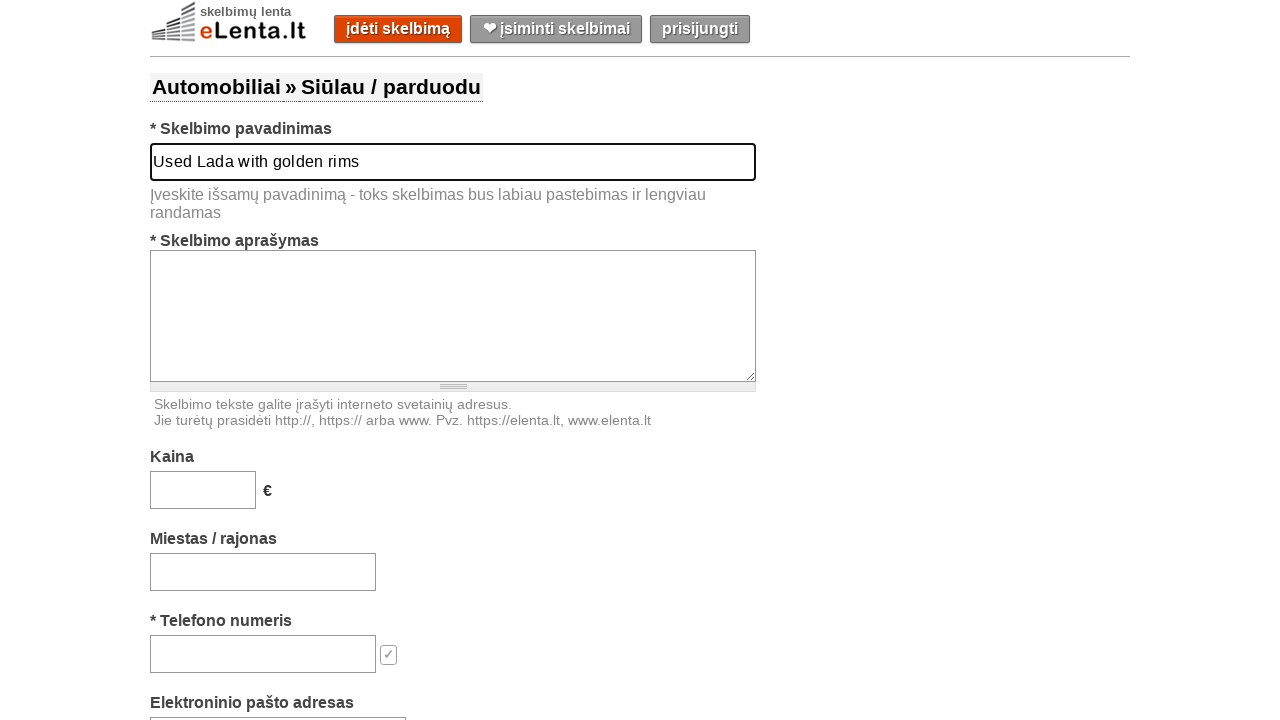

Filled description field with car details on #text
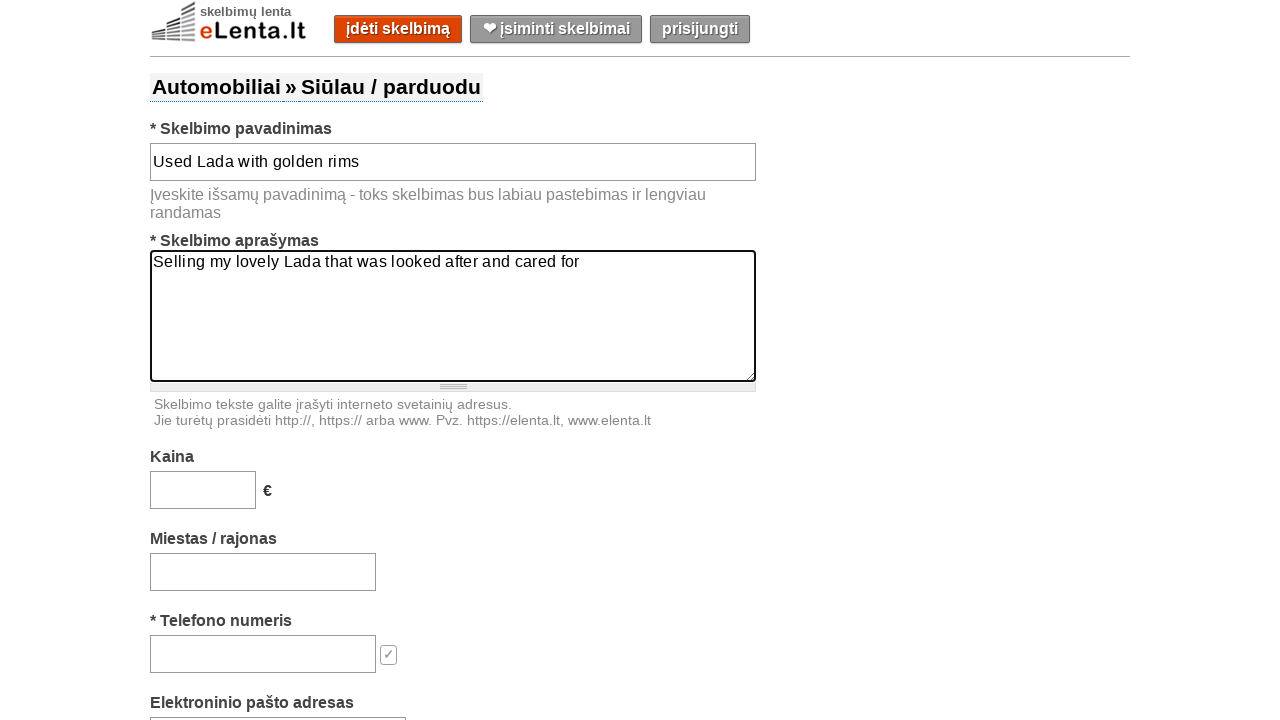

Filled price field with '15000' on #price
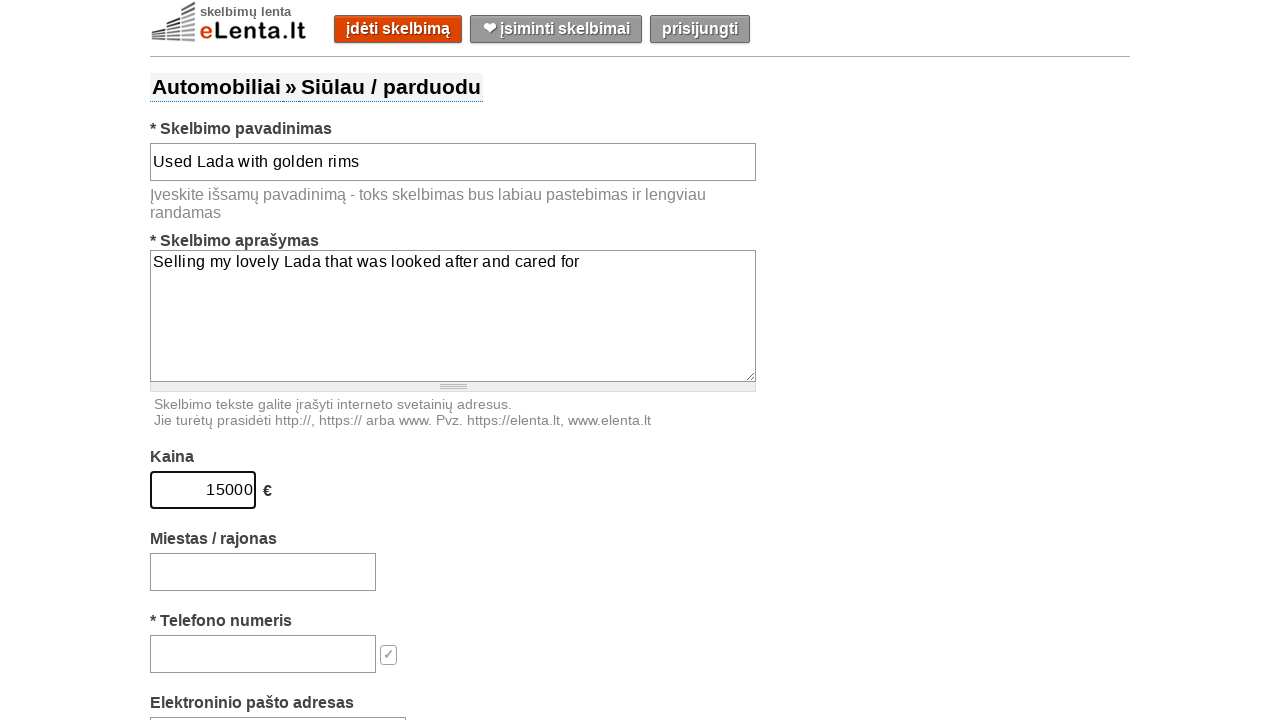

Filled location field with 'Gargždai' on #location-search-box
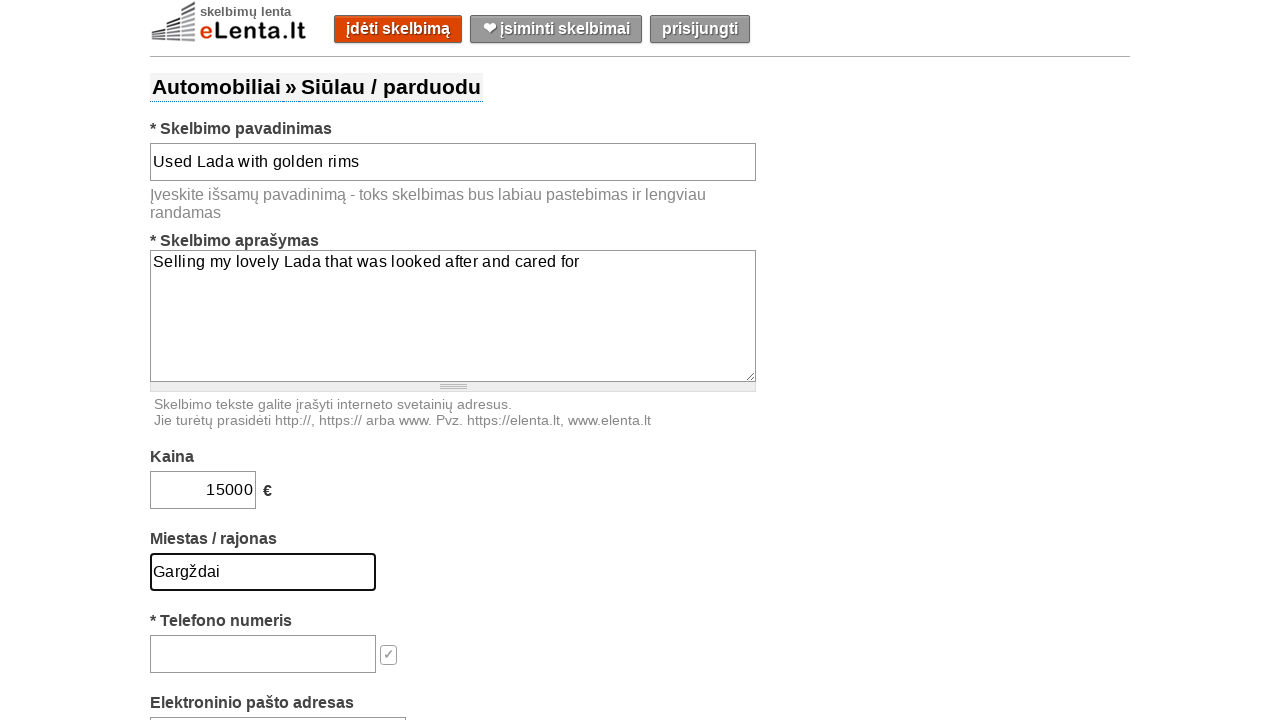

Filled phone field with 25-digit number to test form validation on #phone
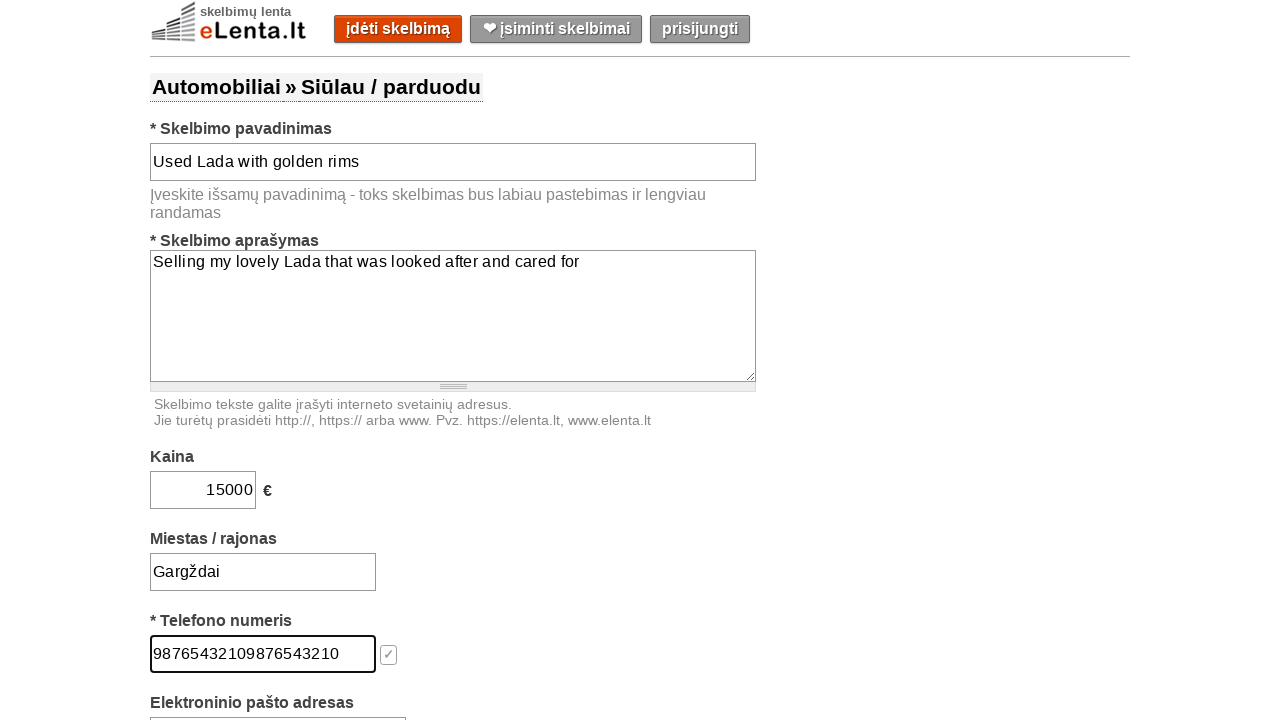

Filled email field with 'ThomasShelby@gmail.com' on #email
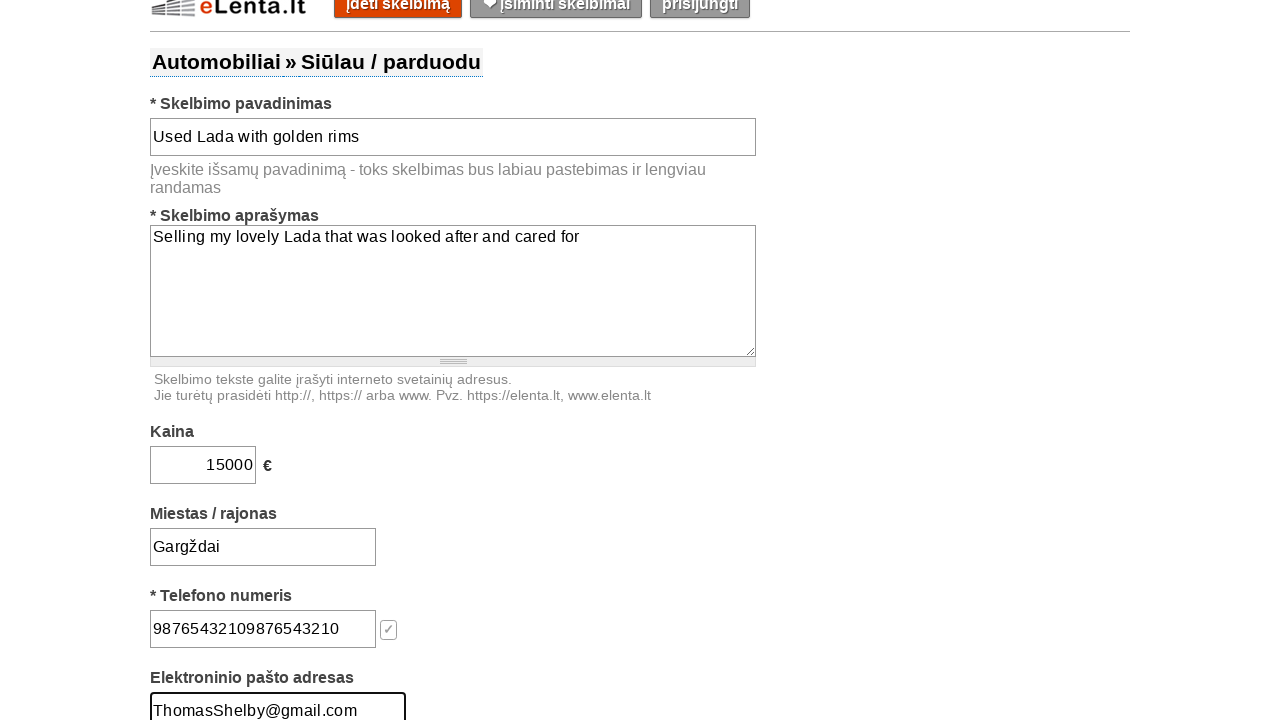

Clicked submit button to test form validation with 25-digit phone number at (659, 360) on #submit-button
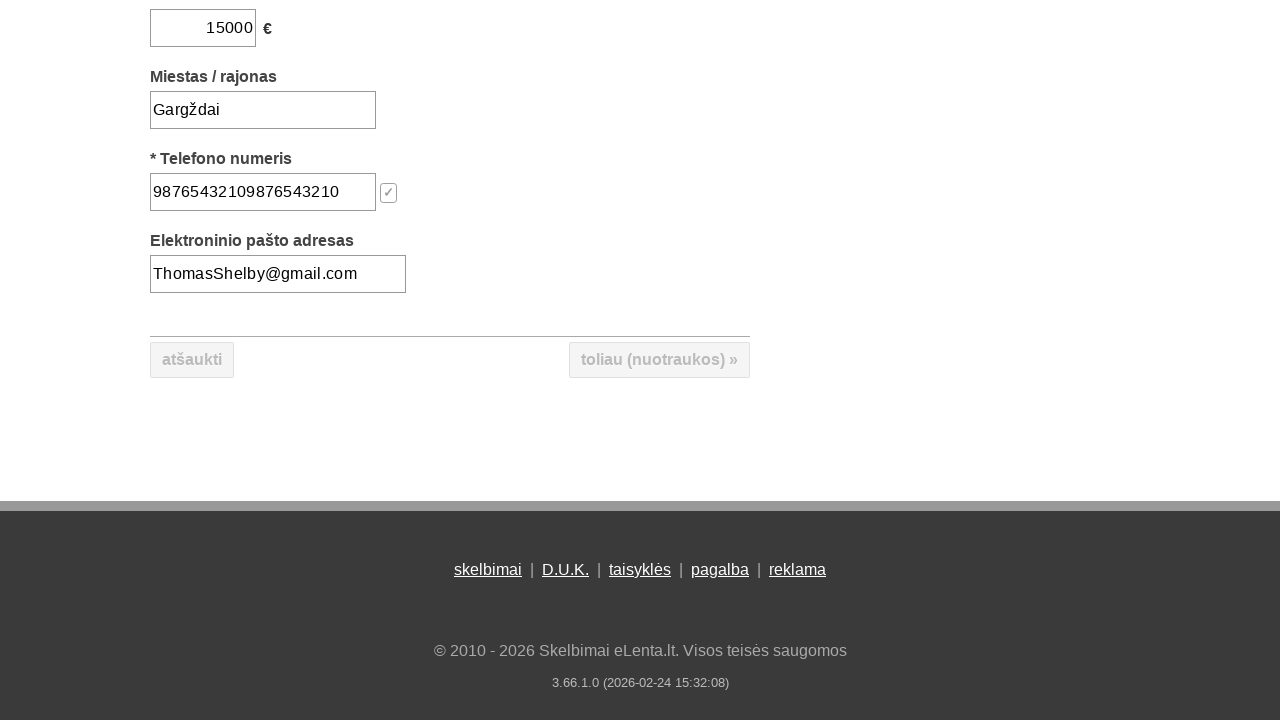

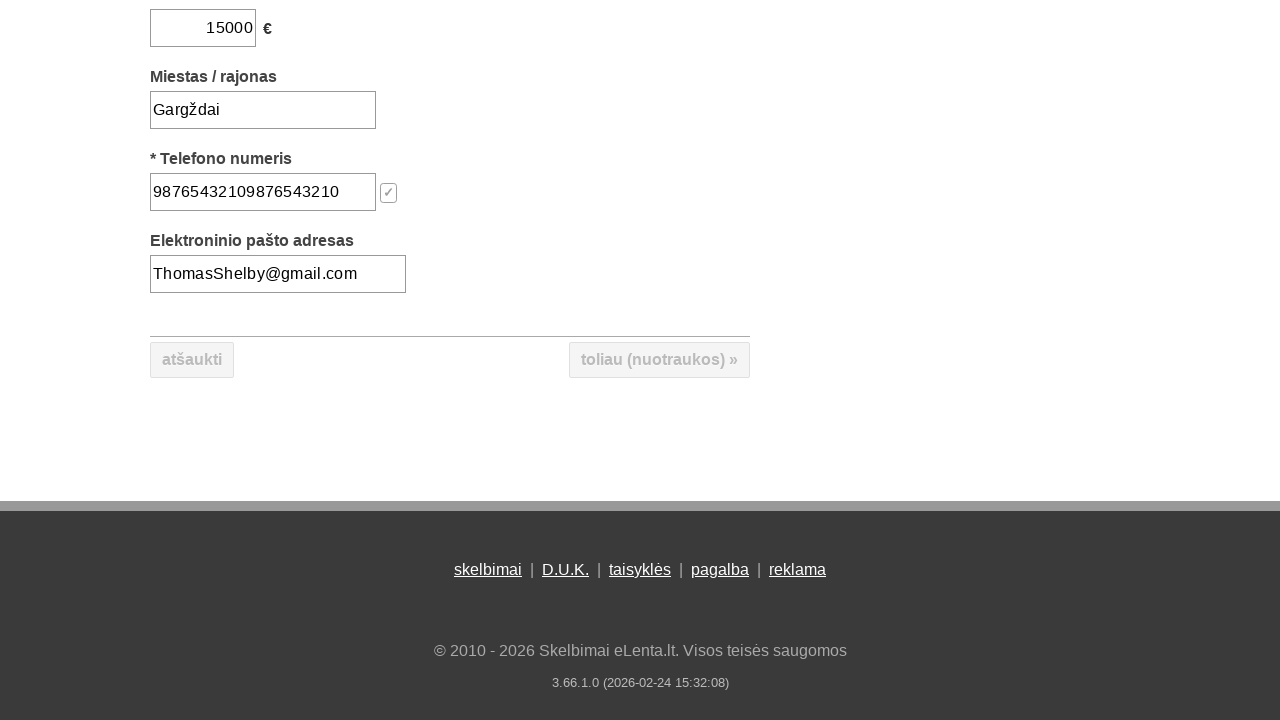